Tests adding todo items by filling the input field and pressing Enter, then verifying the items appear in the list

Starting URL: https://demo.playwright.dev/todomvc

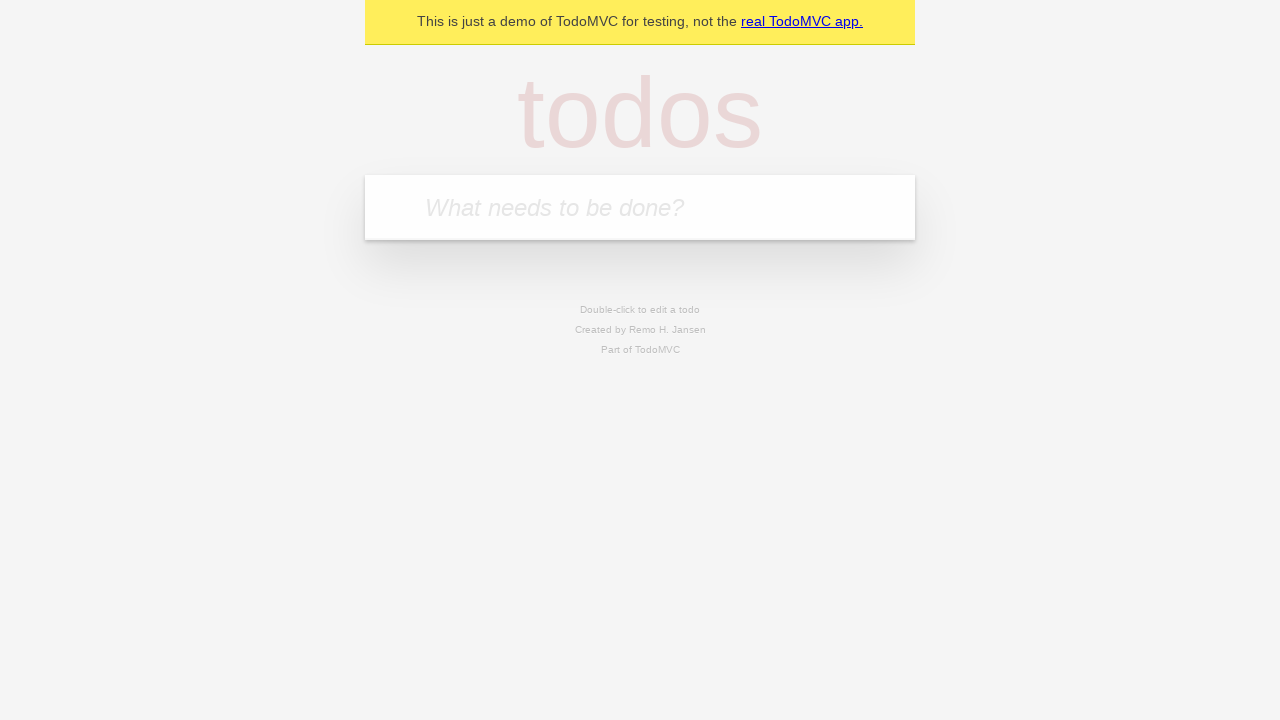

Located the todo input field
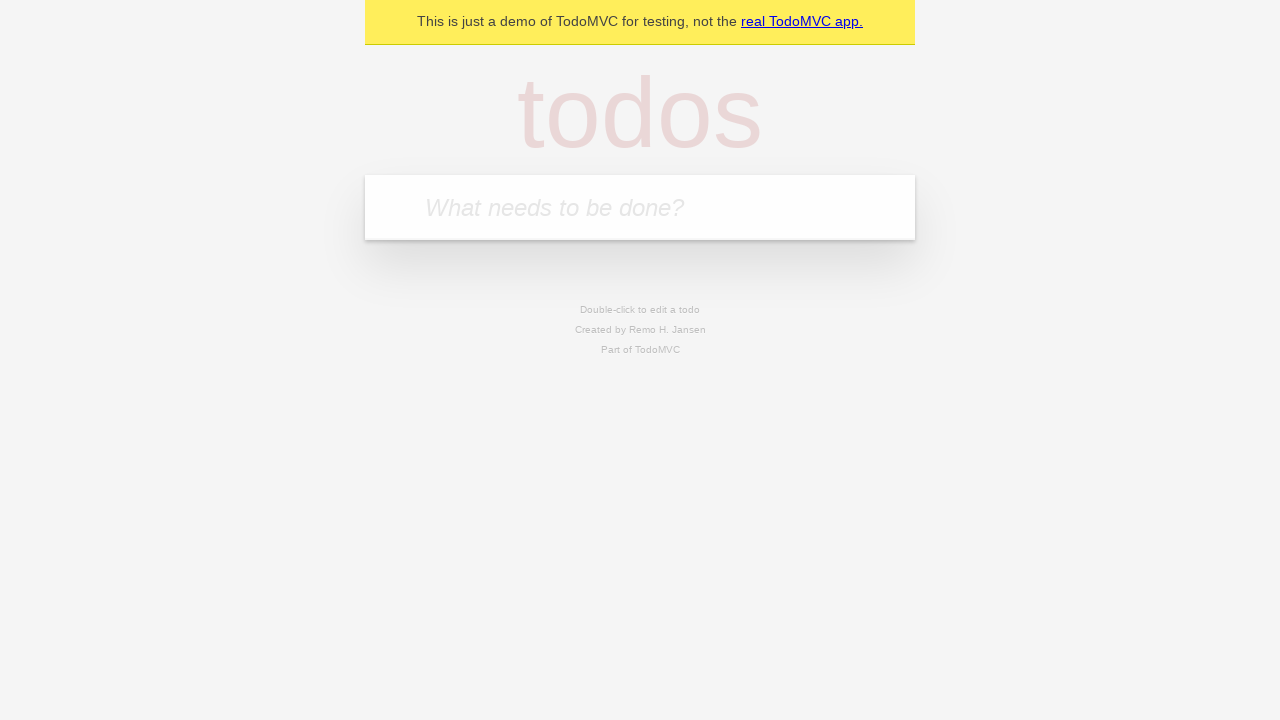

Filled input field with 'buy some cheese' on internal:attr=[placeholder="What needs to be done?"i]
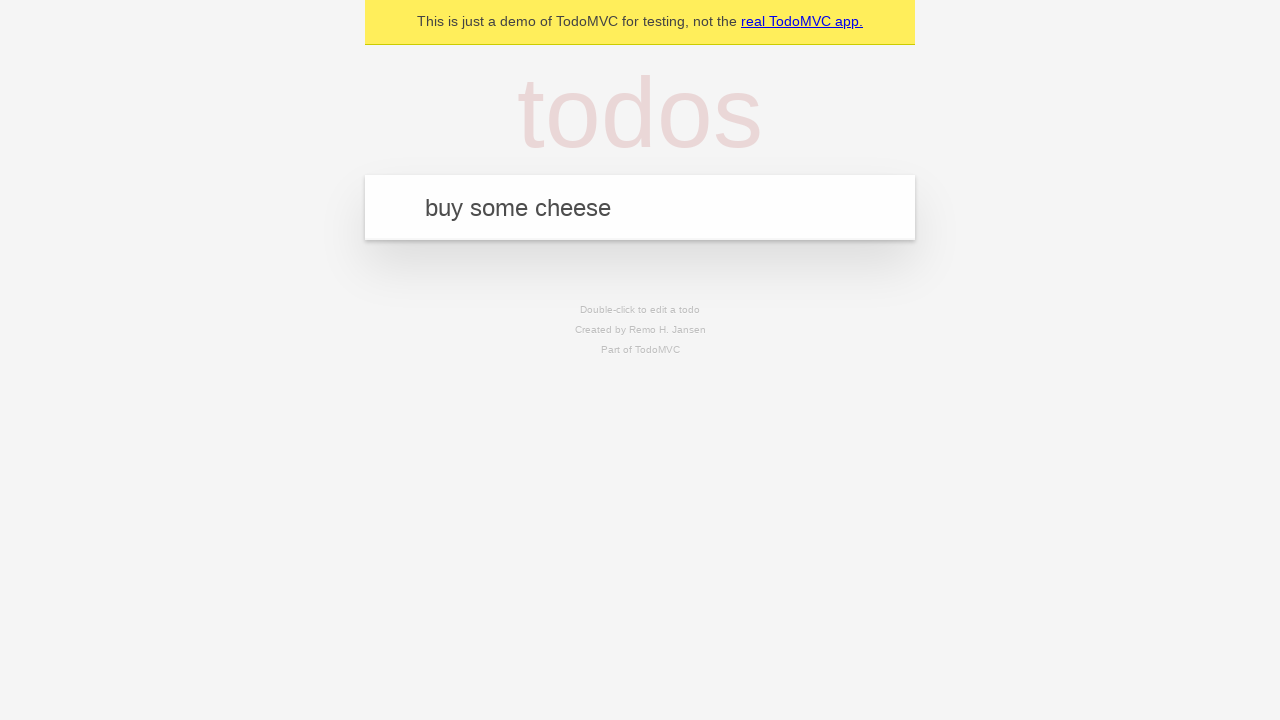

Pressed Enter to create first todo item on internal:attr=[placeholder="What needs to be done?"i]
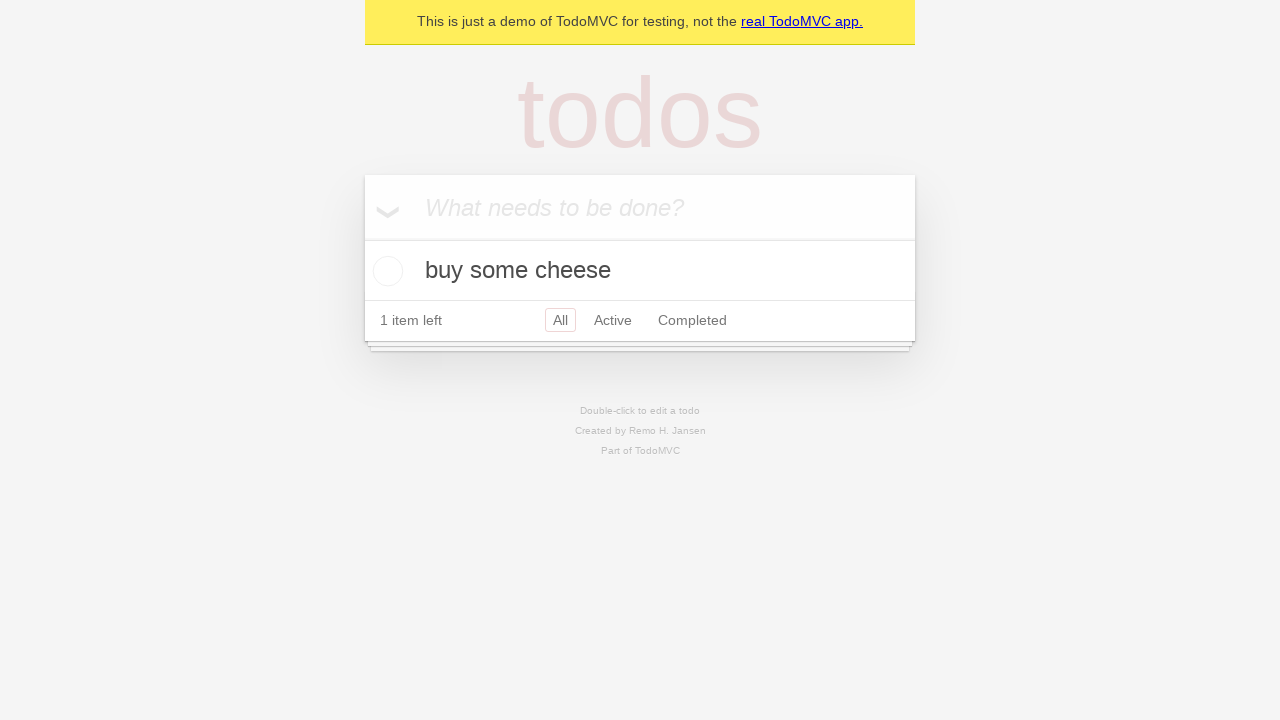

Verified first todo item appeared in the list
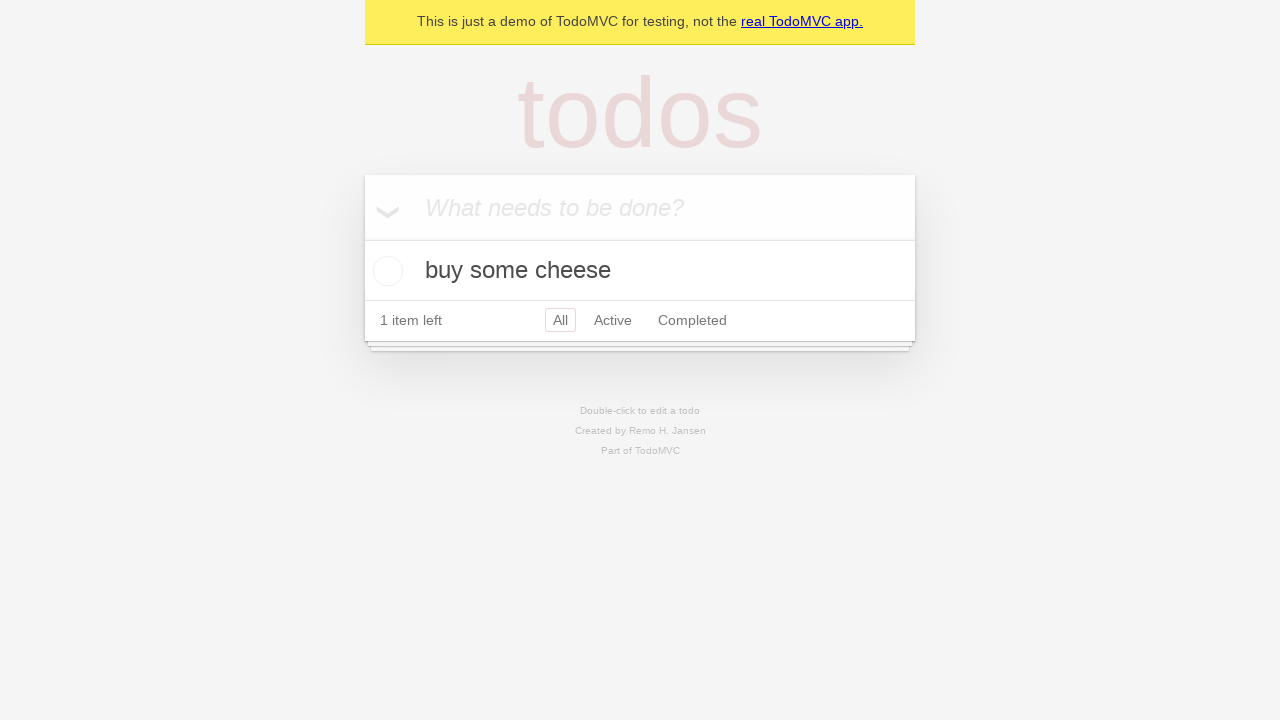

Filled input field with 'feed the cat' on internal:attr=[placeholder="What needs to be done?"i]
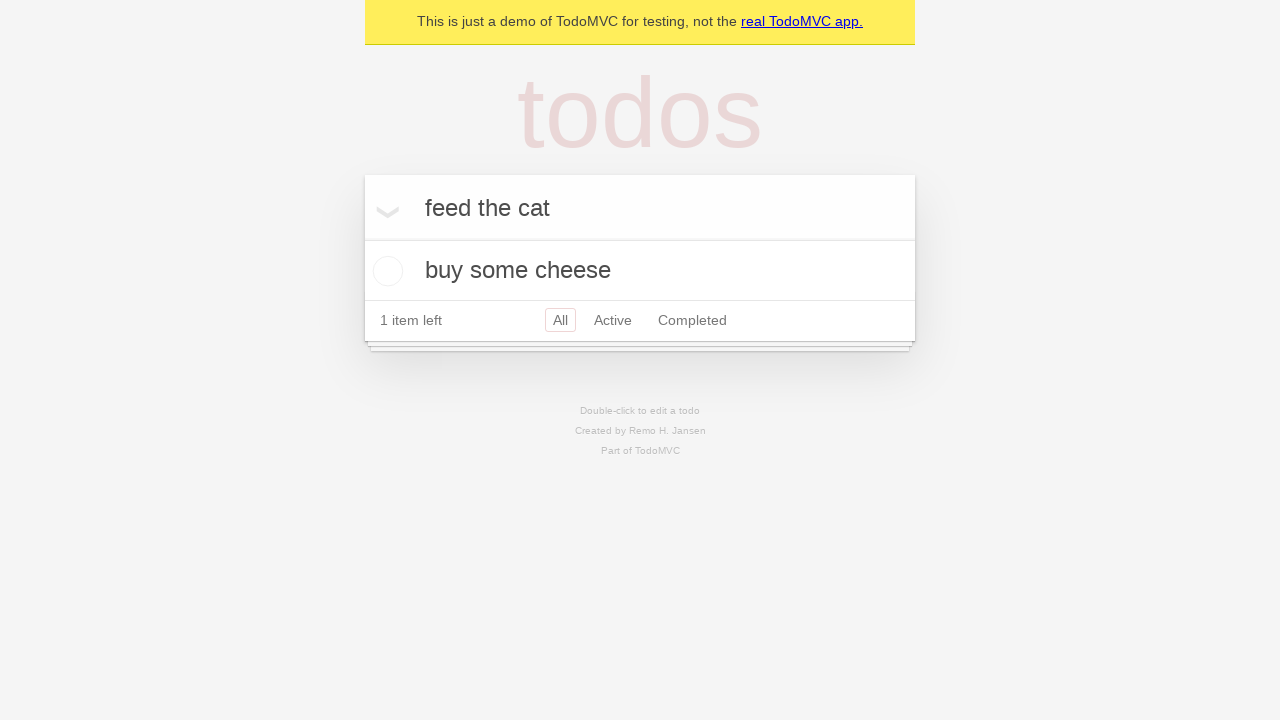

Pressed Enter to create second todo item on internal:attr=[placeholder="What needs to be done?"i]
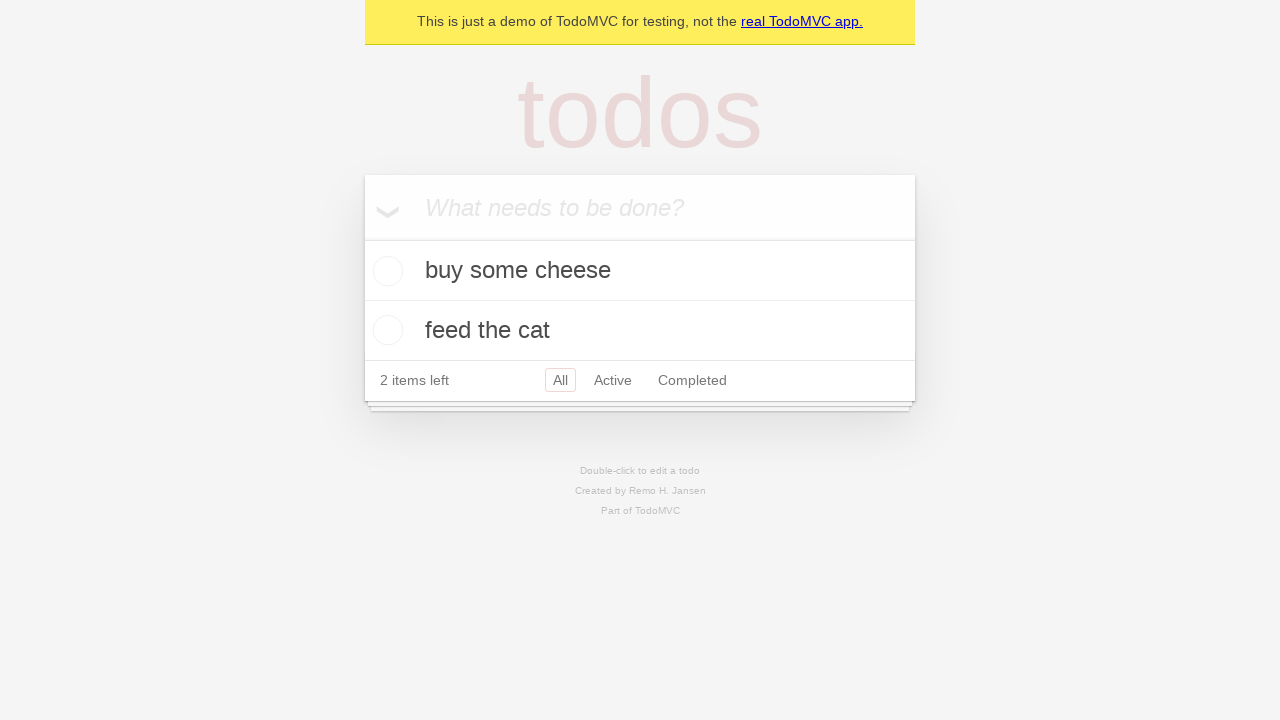

Verified second todo item appeared in the list
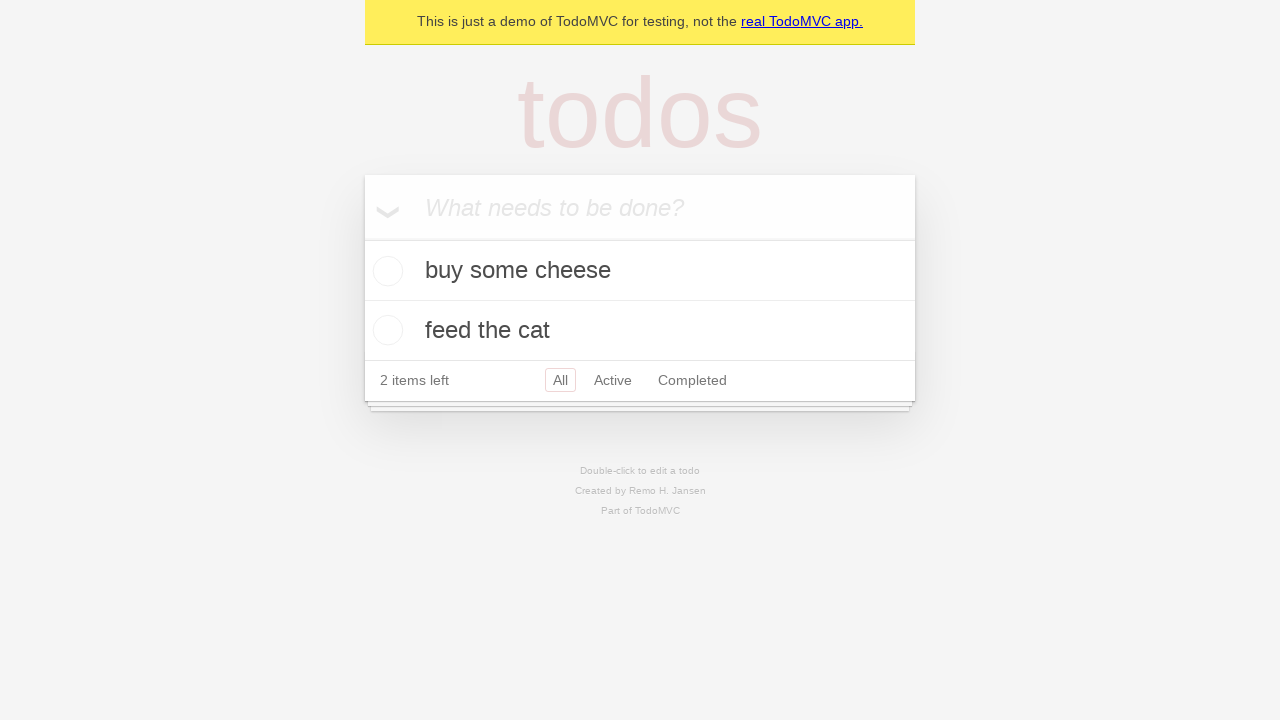

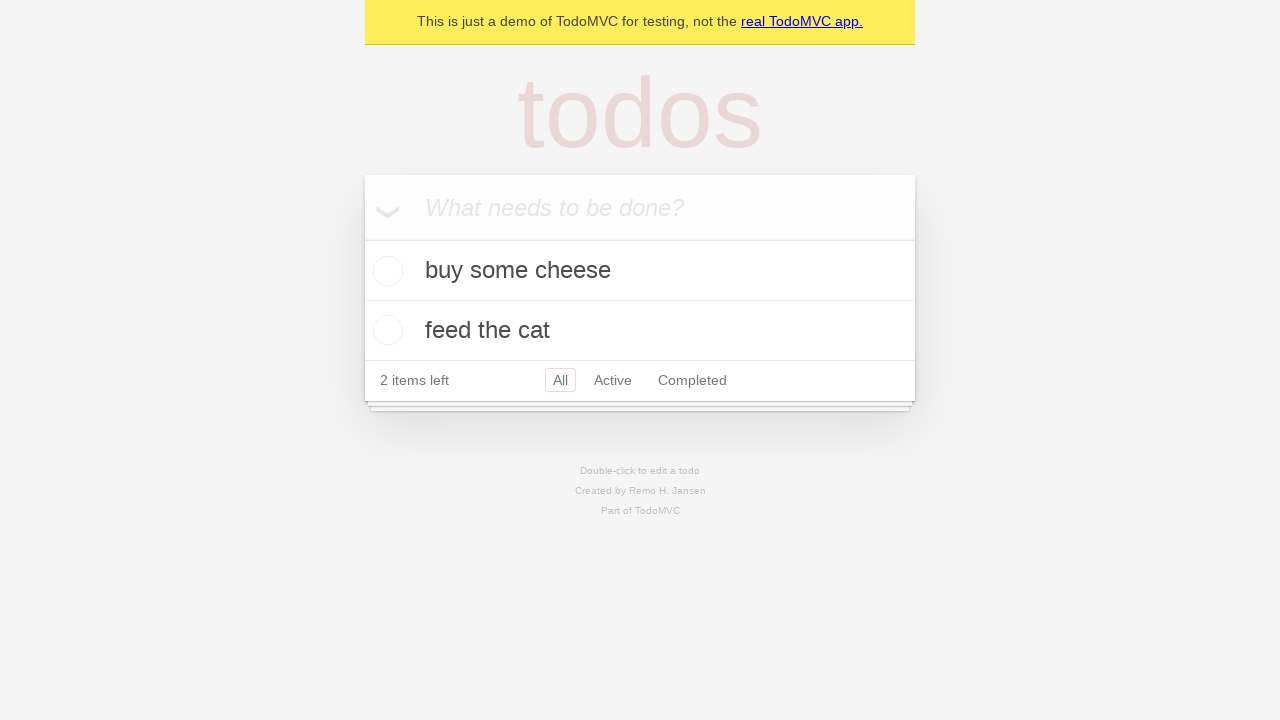